Tests adding a new record to a web table by clicking the Add button, filling in form fields (first name, last name, email, age, salary, department), and submitting the form.

Starting URL: https://demoqa.com/webtables

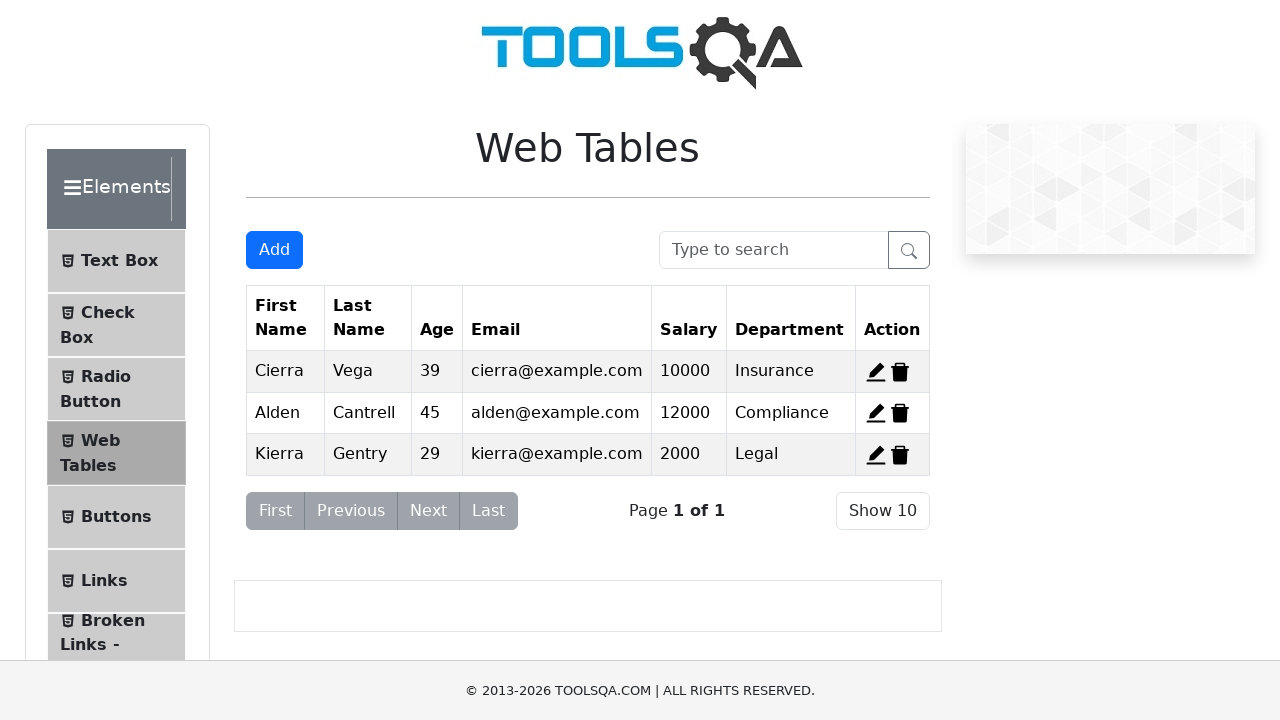

Scrolled down the page by 500 pixels
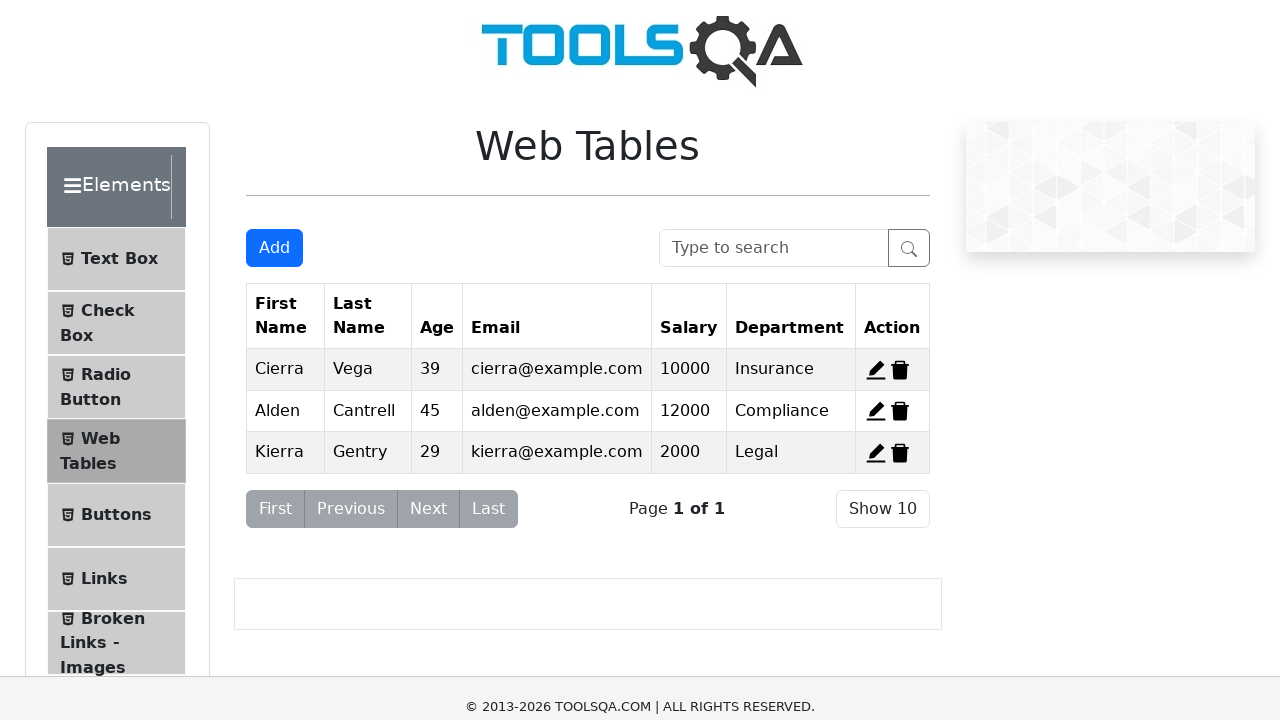

Clicked the Add button to open the form at (274, 19) on button#addNewRecordButton
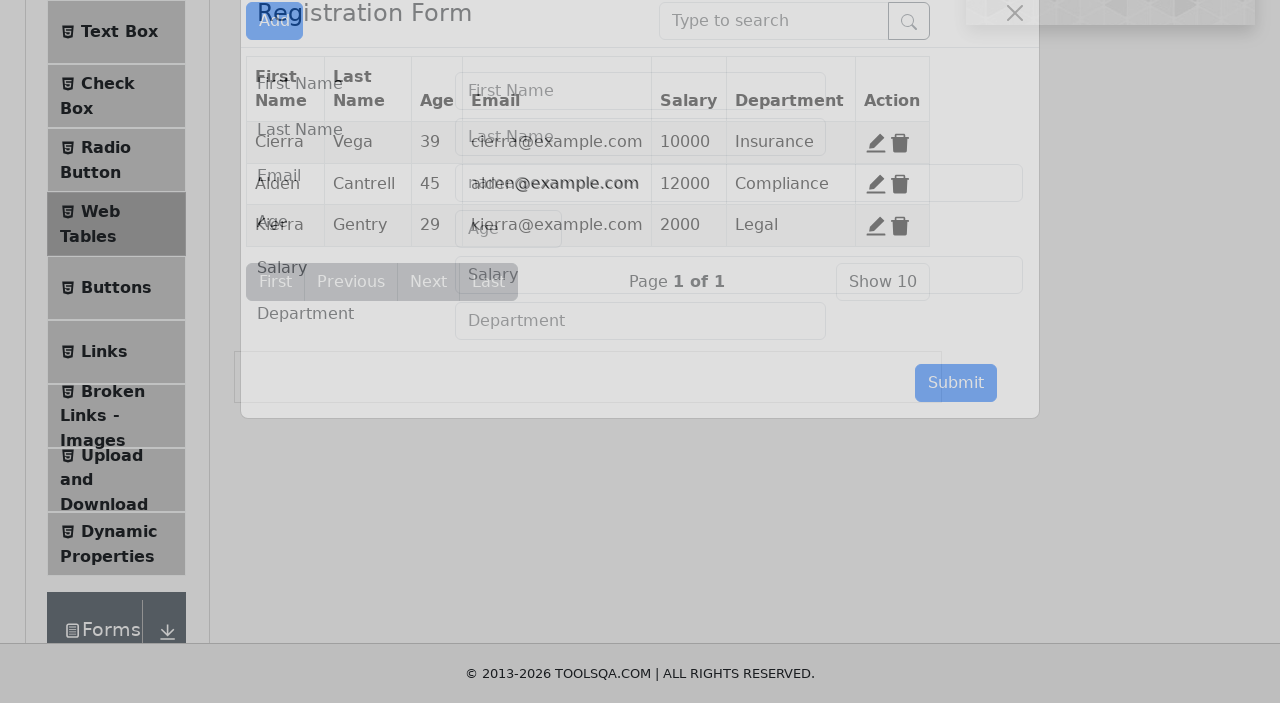

Filled first name field with 'Prachi' on #firstName
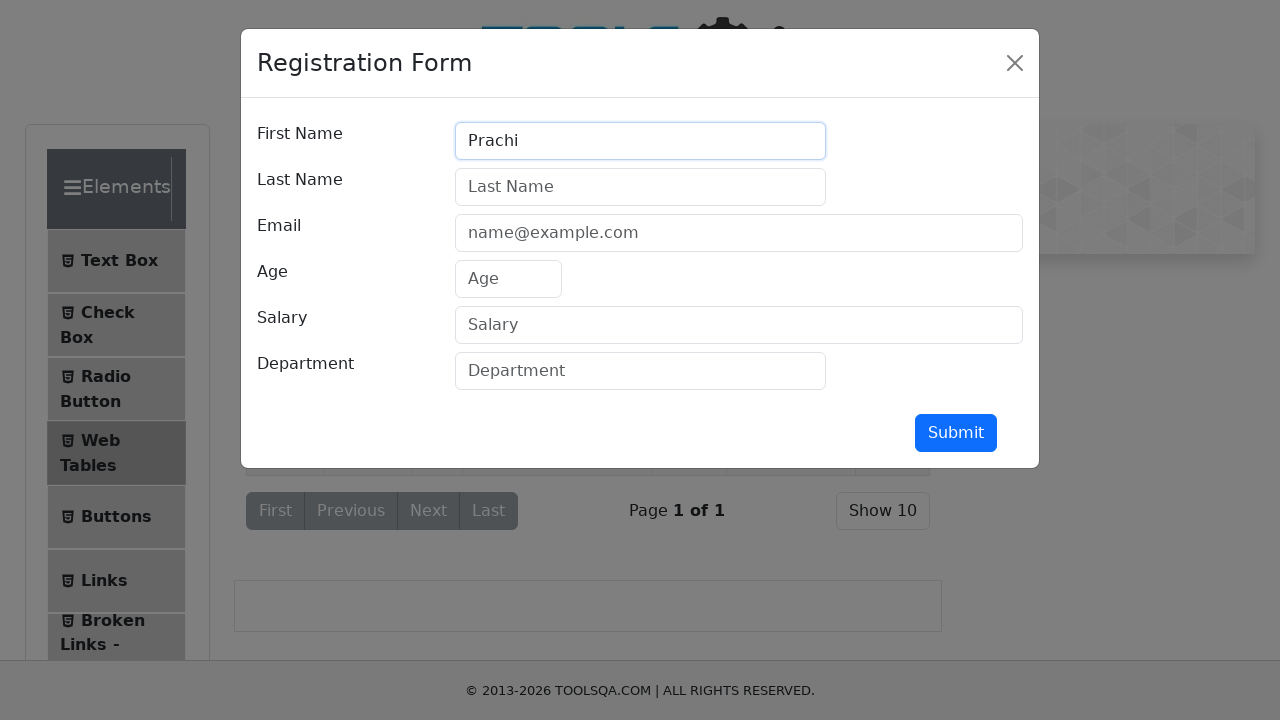

Filled last name field with 'Sharma' on #lastName
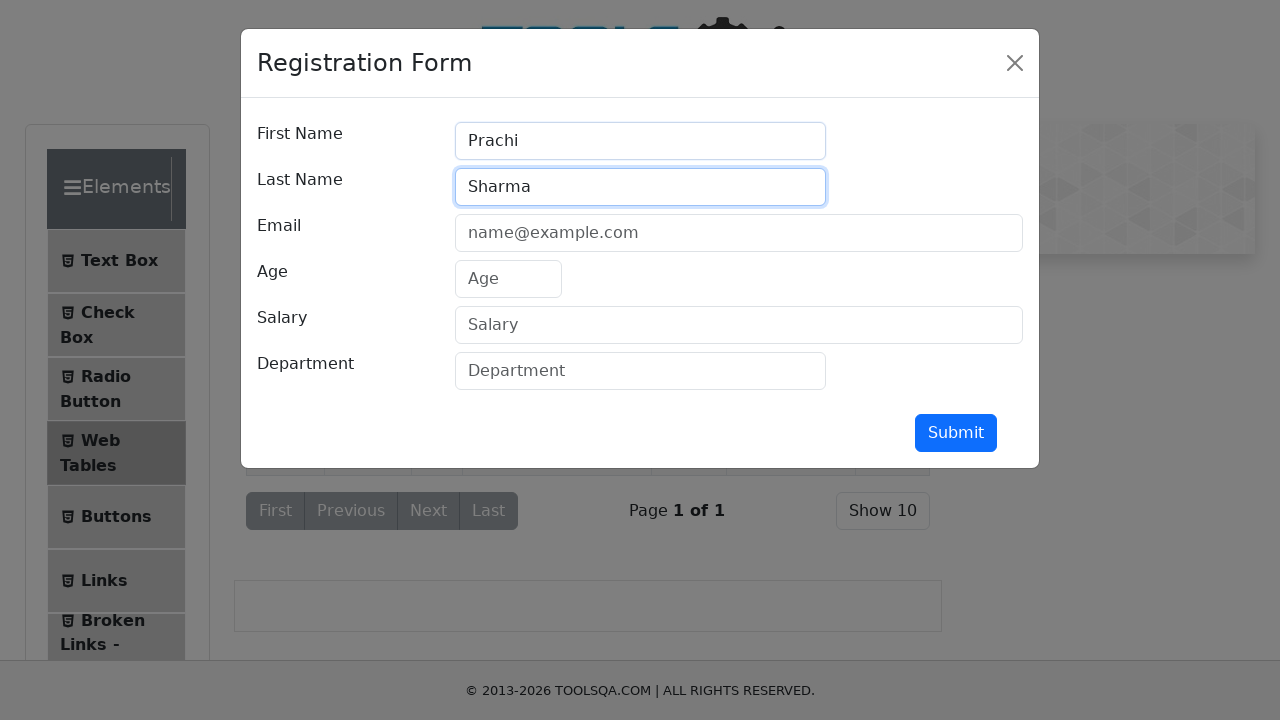

Filled email field with 'prachi@gmail.com' on #userEmail
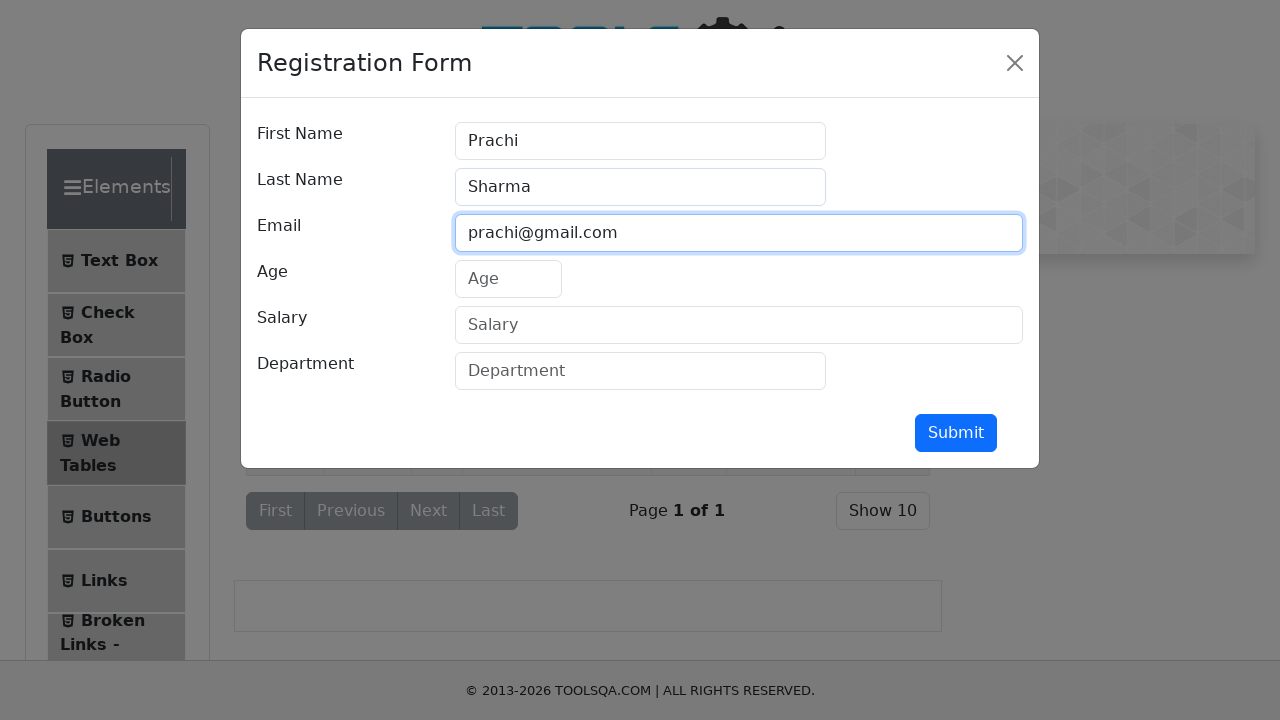

Filled age field with '22' on #age
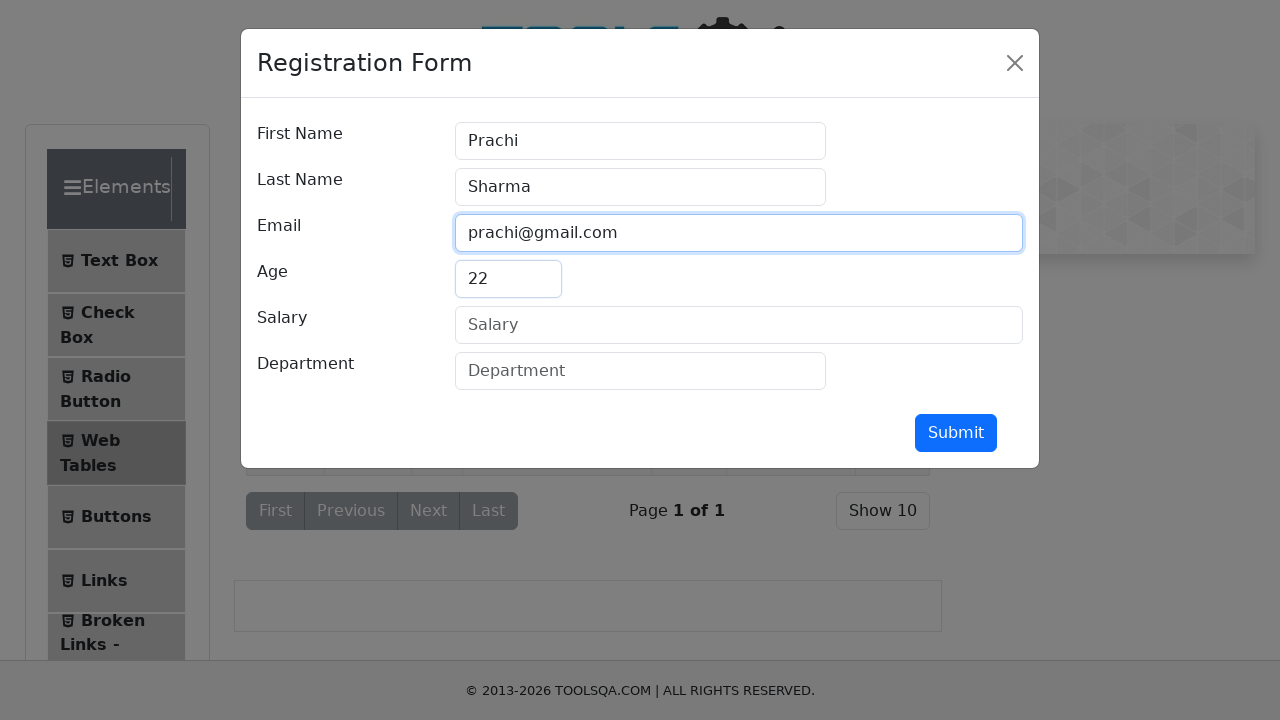

Filled salary field with '50000' on #salary
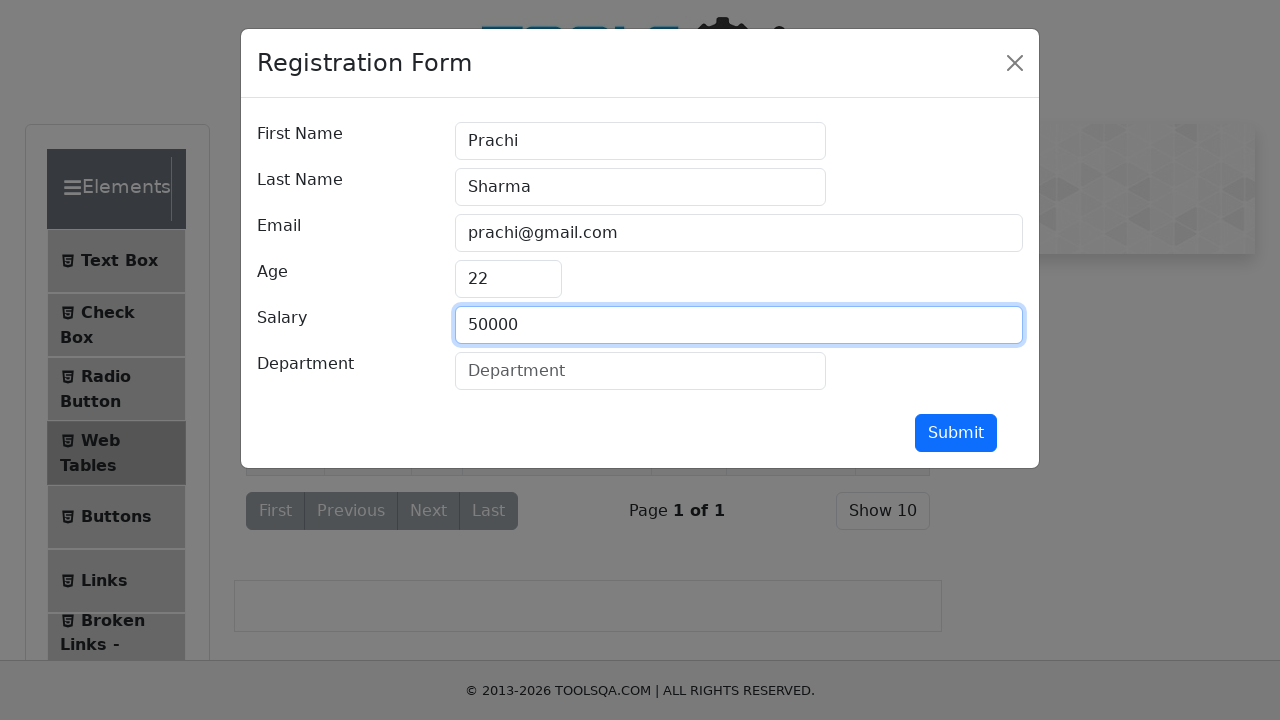

Filled department field with 'IT' on #department
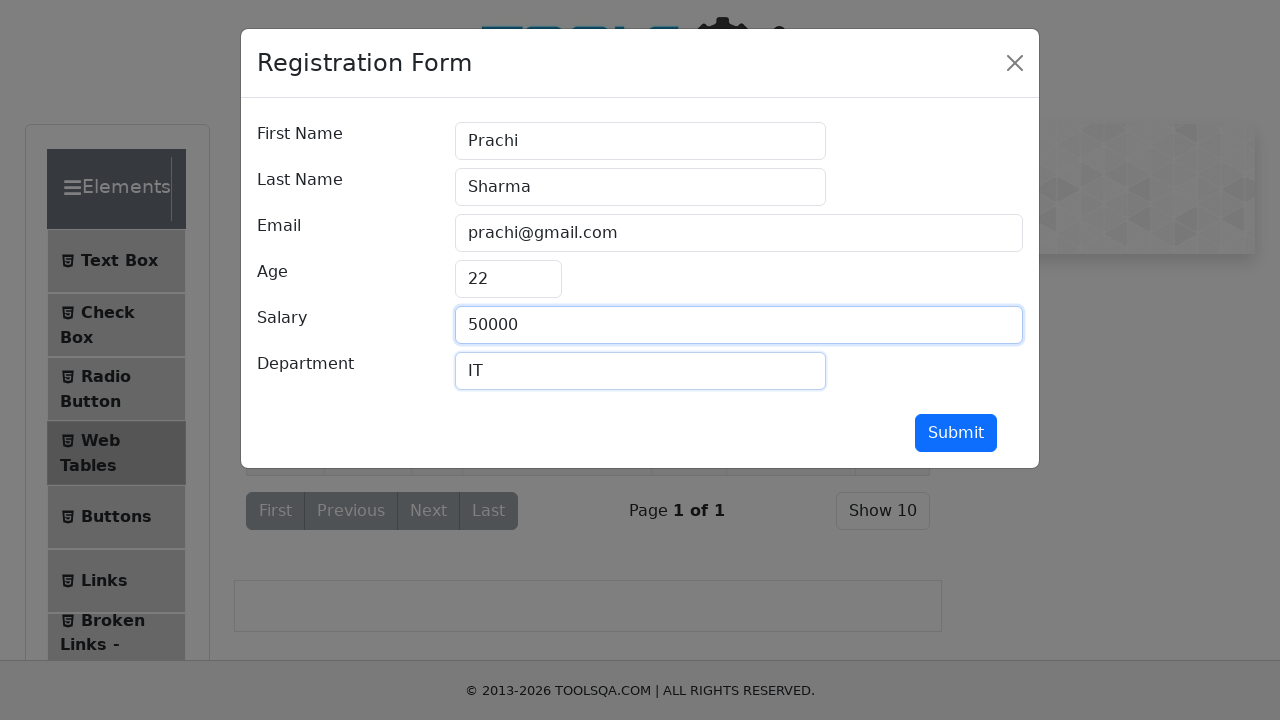

Clicked the submit button to add the new record at (956, 433) on button#submit
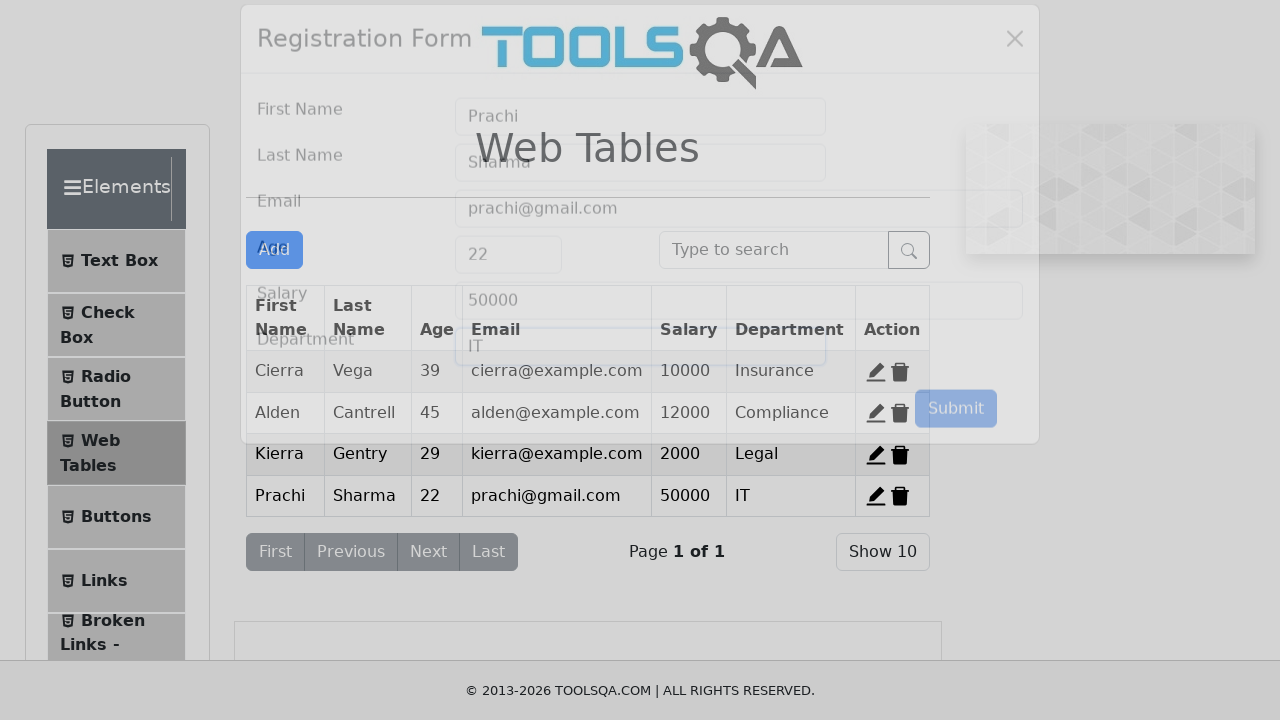

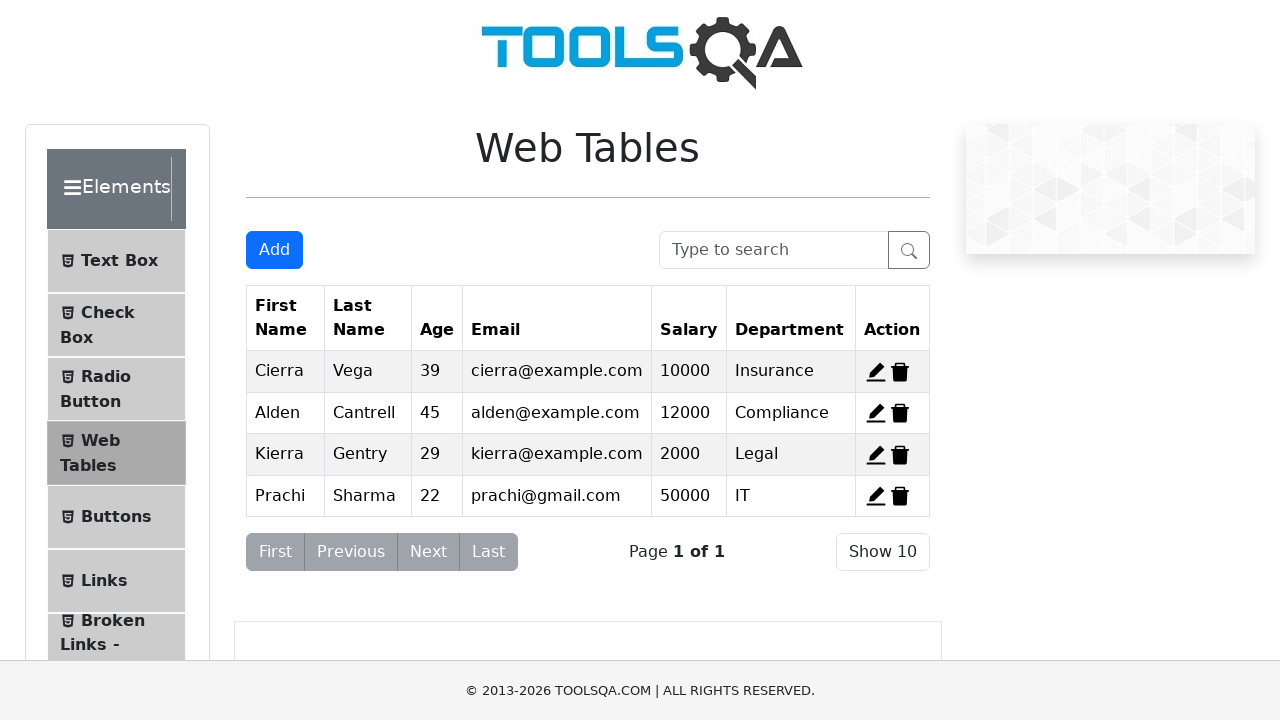